Tests static dropdown selection functionality by selecting an option by index from a currency dropdown

Starting URL: https://rahulshettyacademy.com/dropdownsPractise/

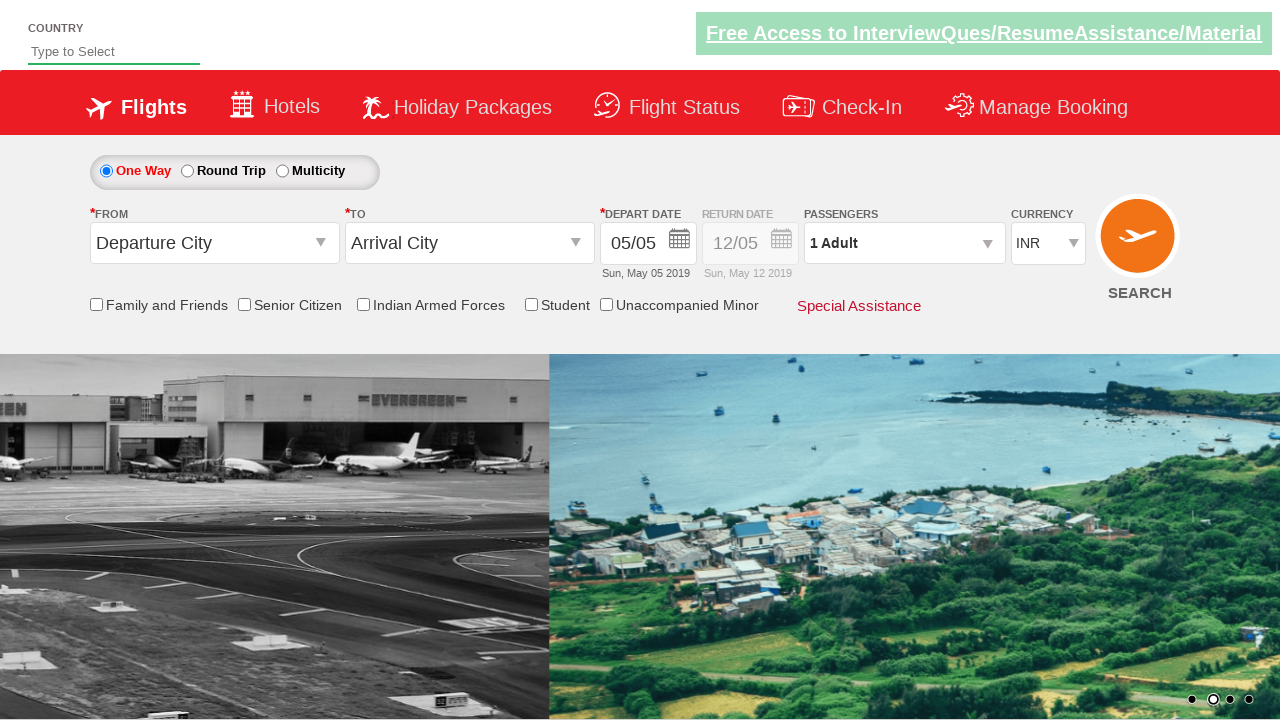

Located currency dropdown element
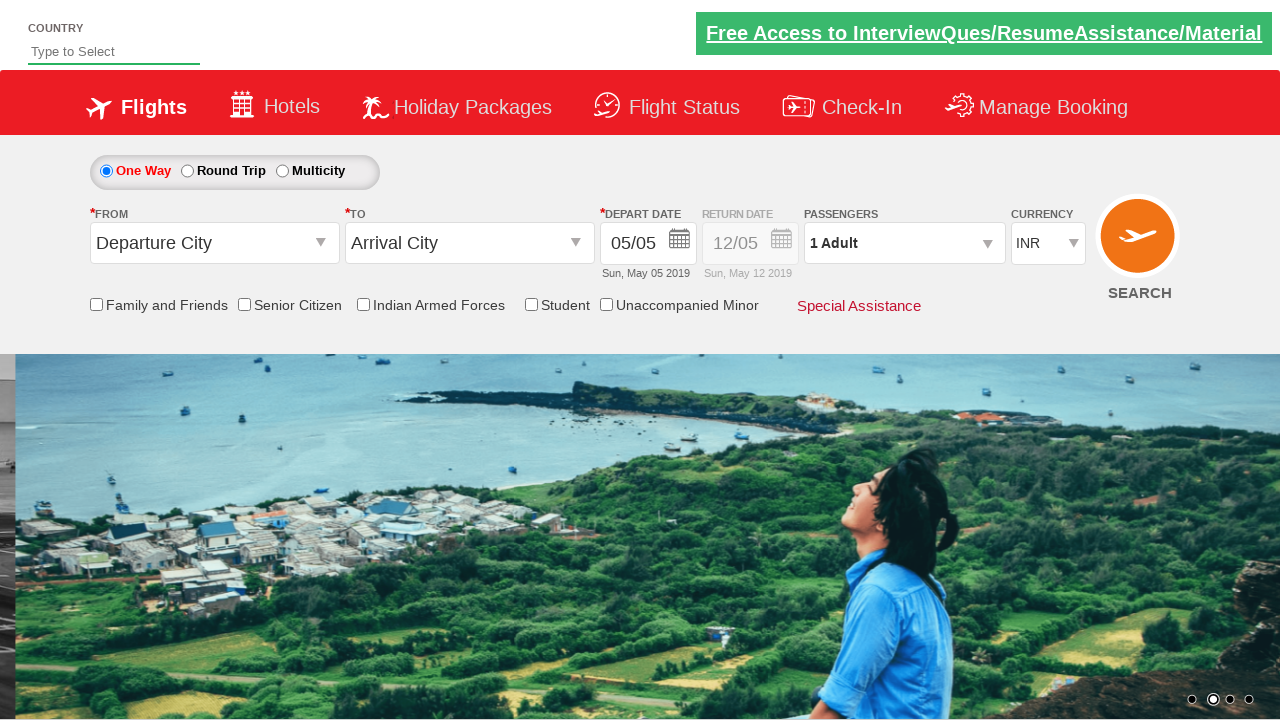

Selected option by index 3 from currency dropdown on xpath=//*[@id='ctl00_mainContent_DropDownListCurrency']
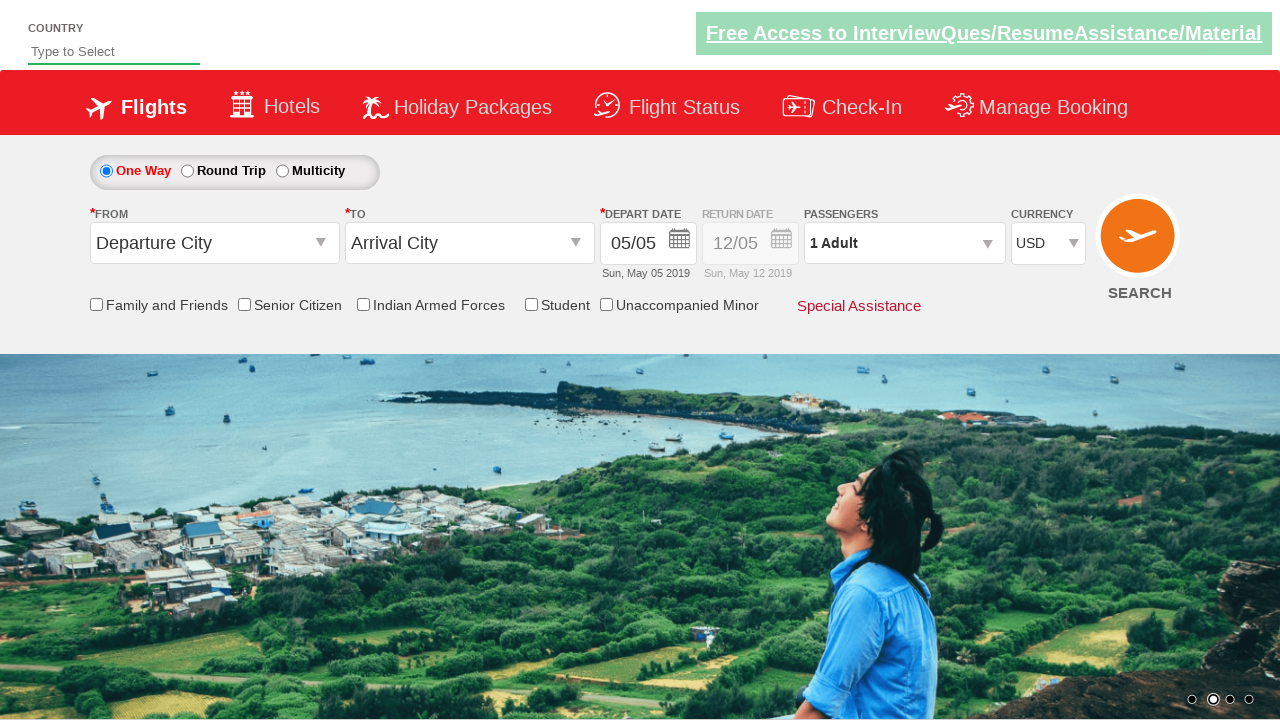

Retrieved selected dropdown value: USD
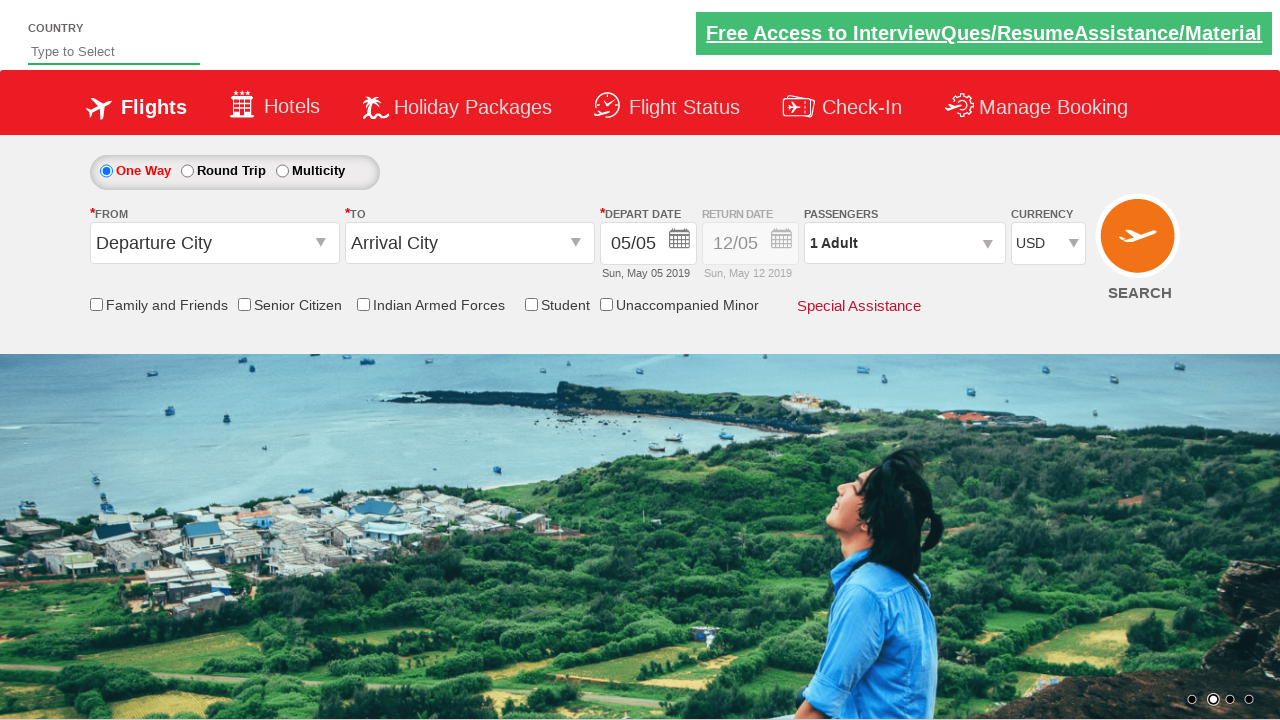

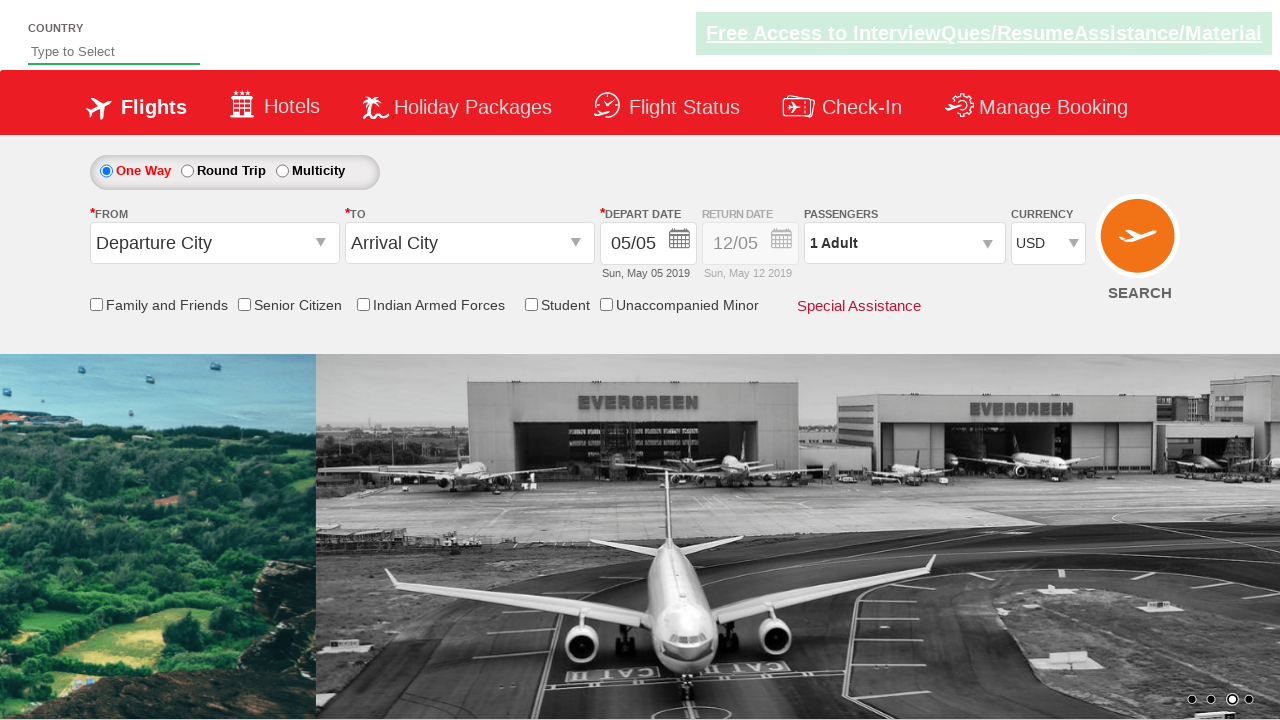